Tests cart functionality including adding multiple books, removing a book, undoing removal, updating quantity, and verifying coupon error message when applying empty coupon

Starting URL: http://practice.automationtesting.in/

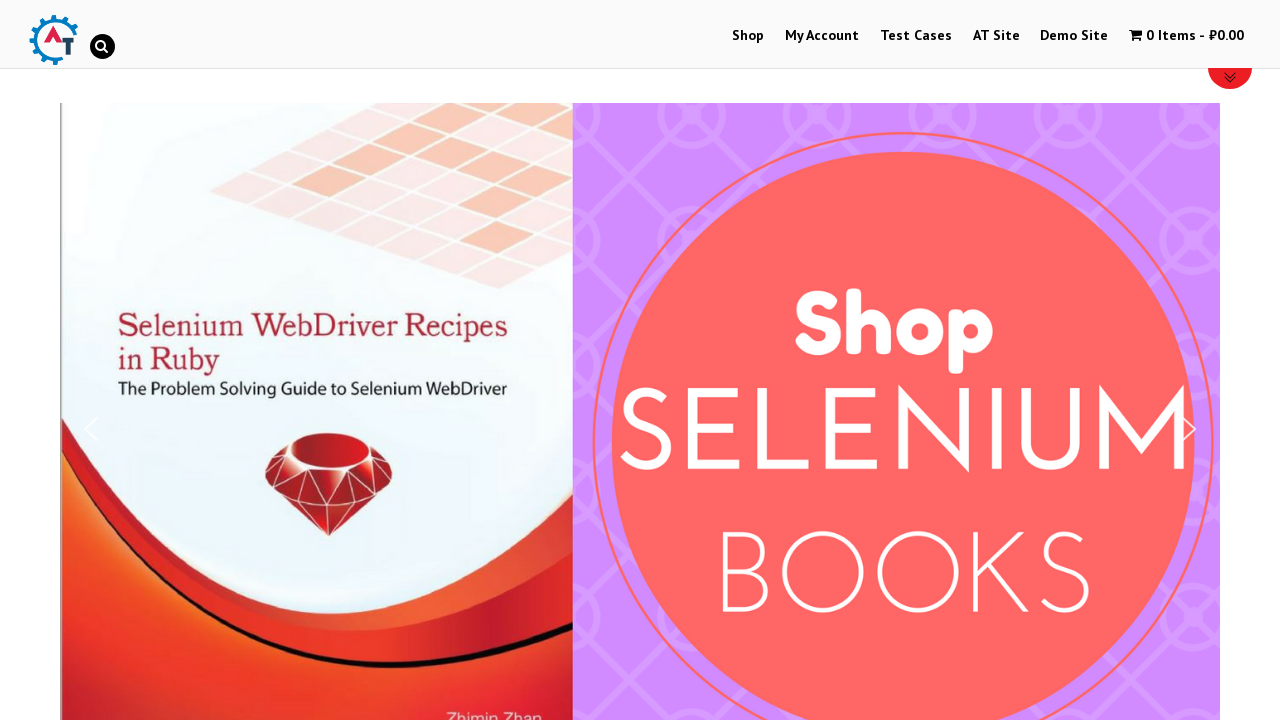

Clicked on Shop tab at (748, 36) on #menu-item-40
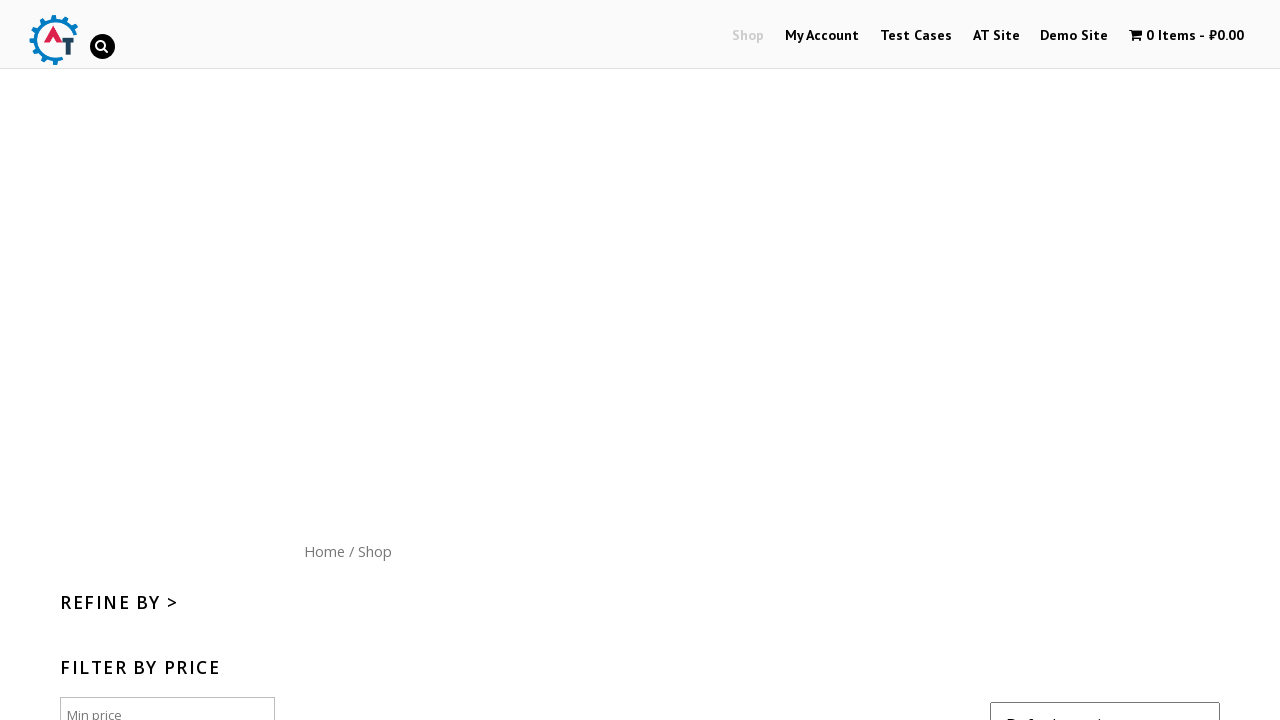

Scrolled down 300 pixels
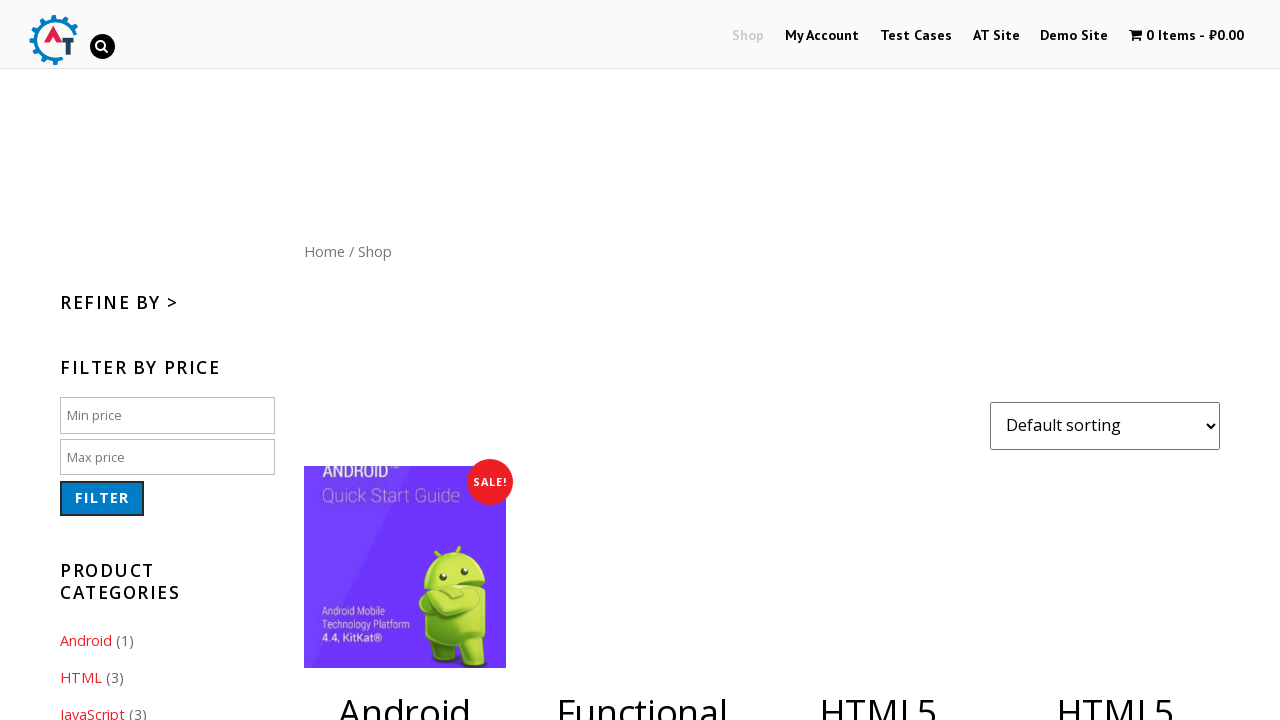

Added first book 'HTML5 WebApp Development' to cart at (1115, 361) on [data-product_id='182']
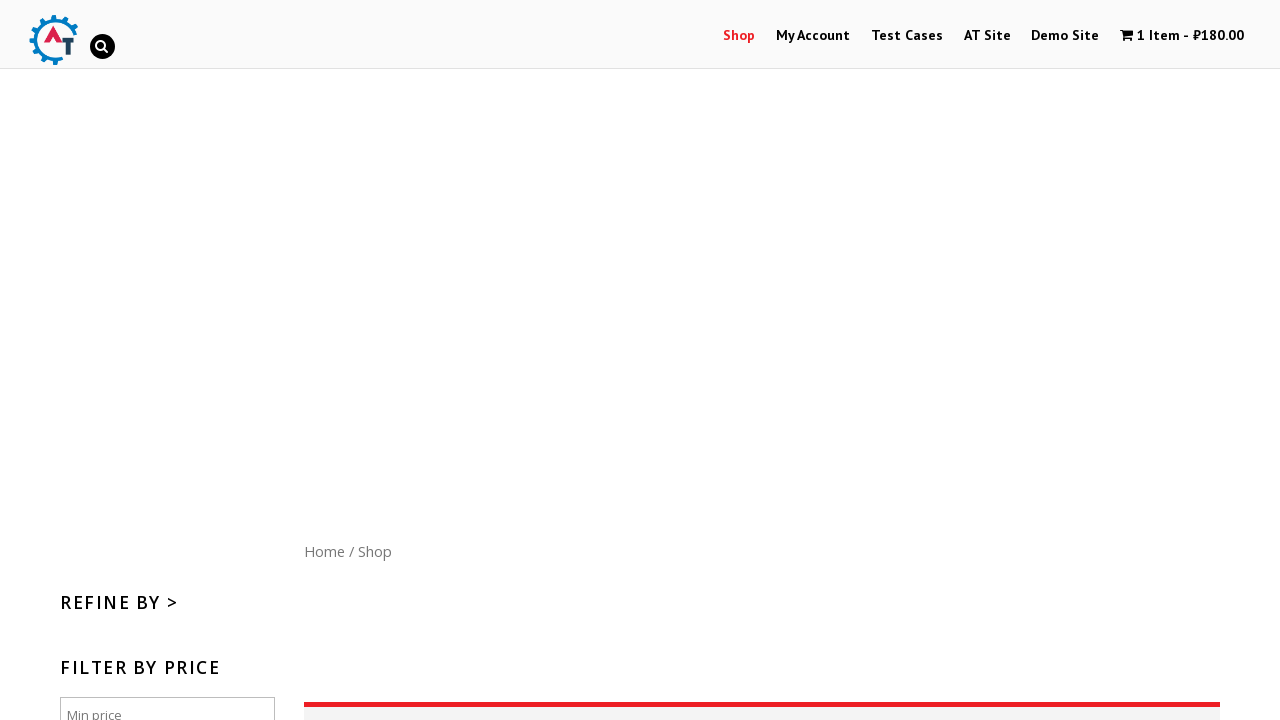

Waited 2 seconds for cart update
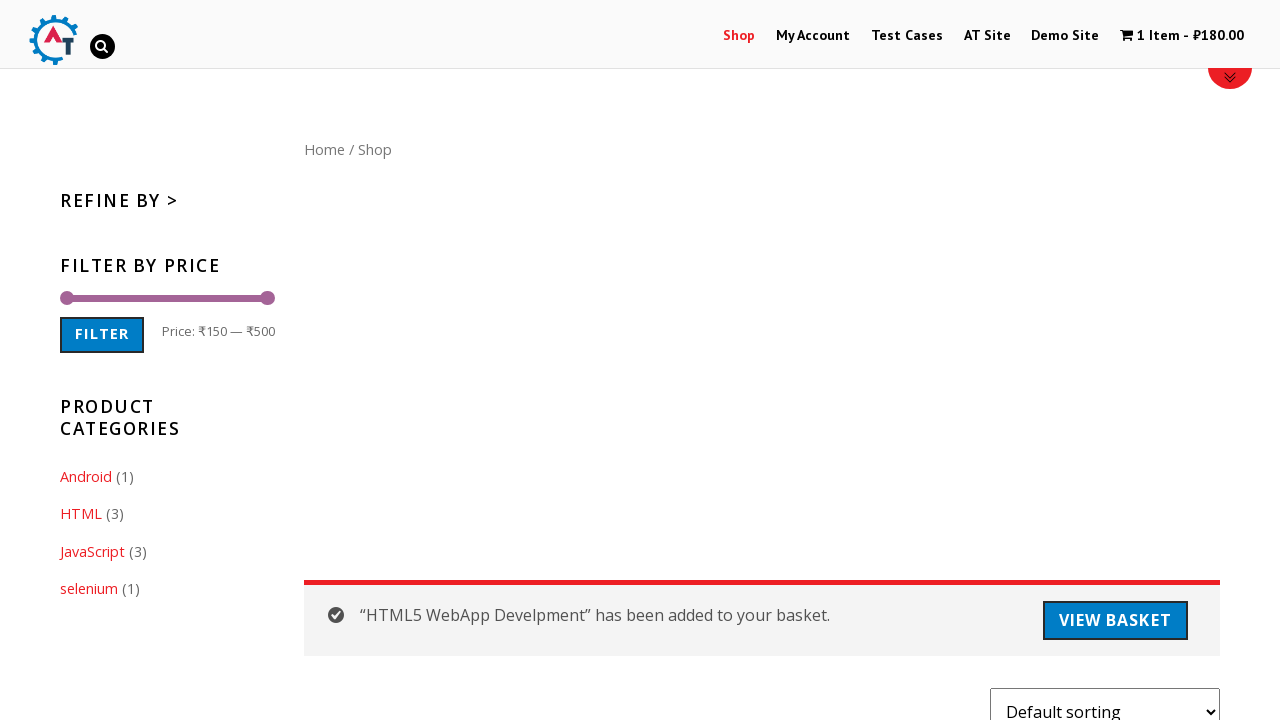

Added second book 'JS Data Structures and Algorithm' to cart at (878, 361) on [data-product_id='180']
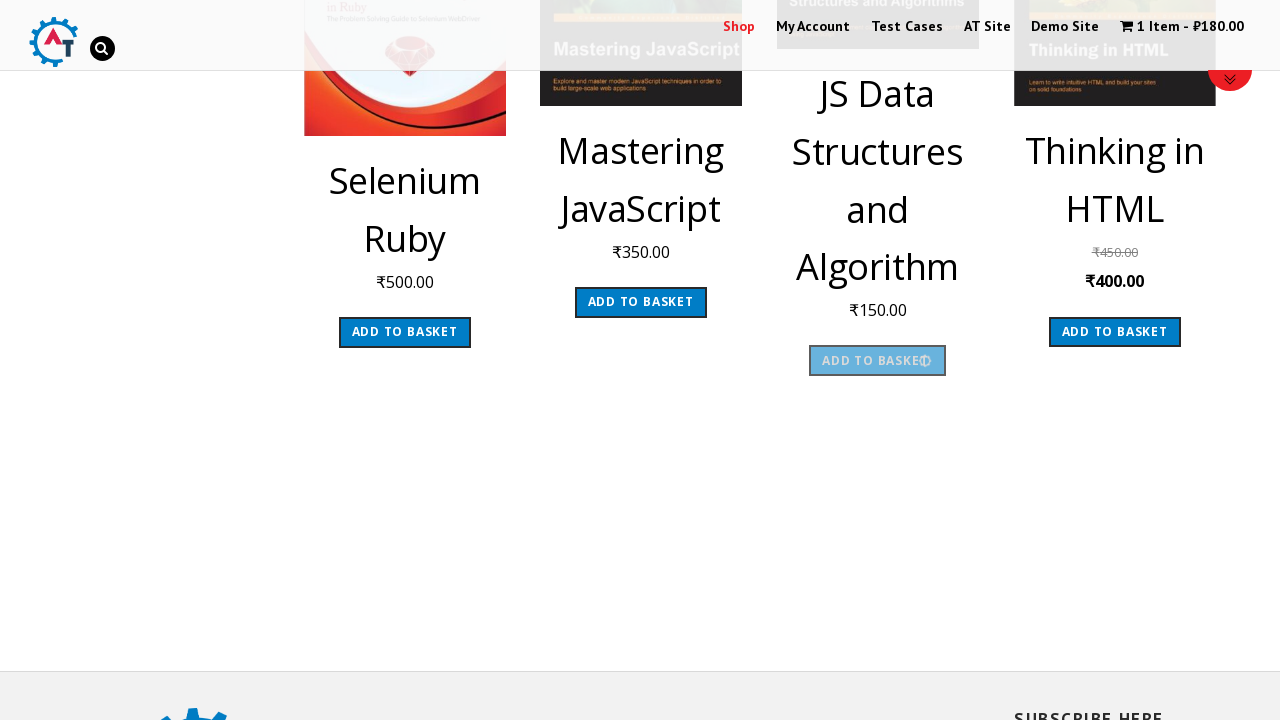

Clicked cart contents to navigate to cart page at (1158, 28) on .cartcontents
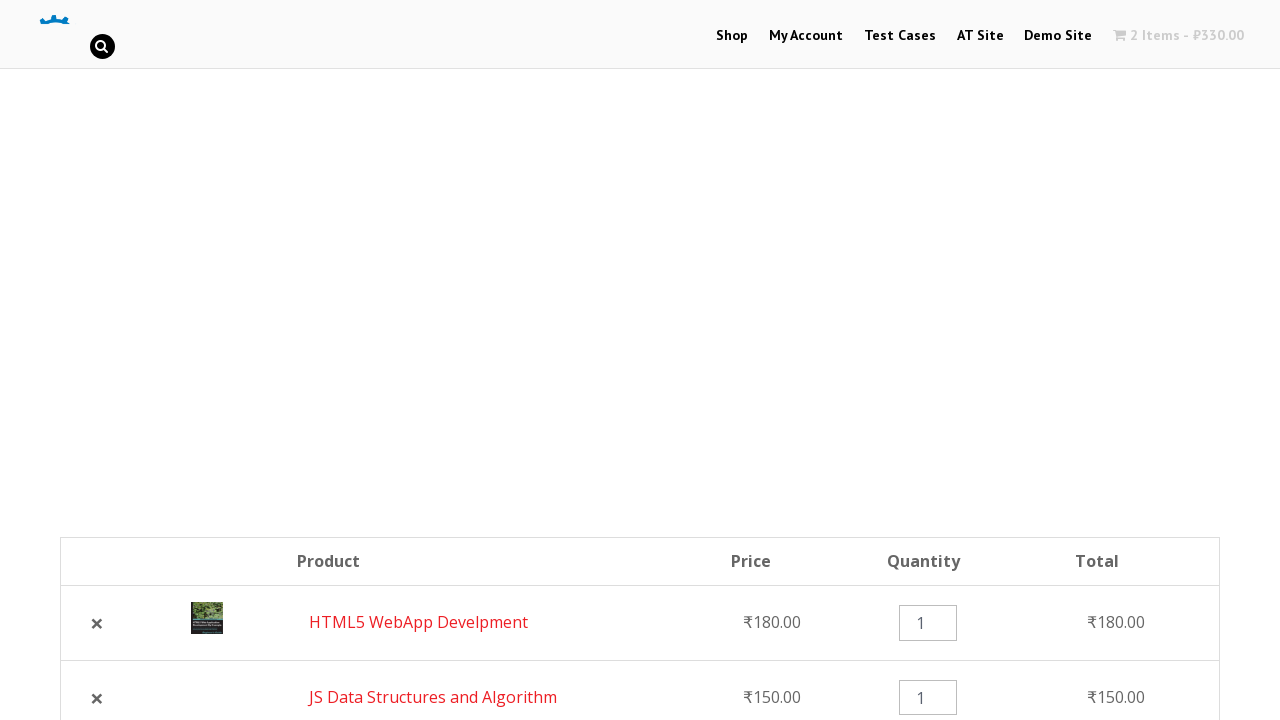

Waited 2 seconds for cart page to load
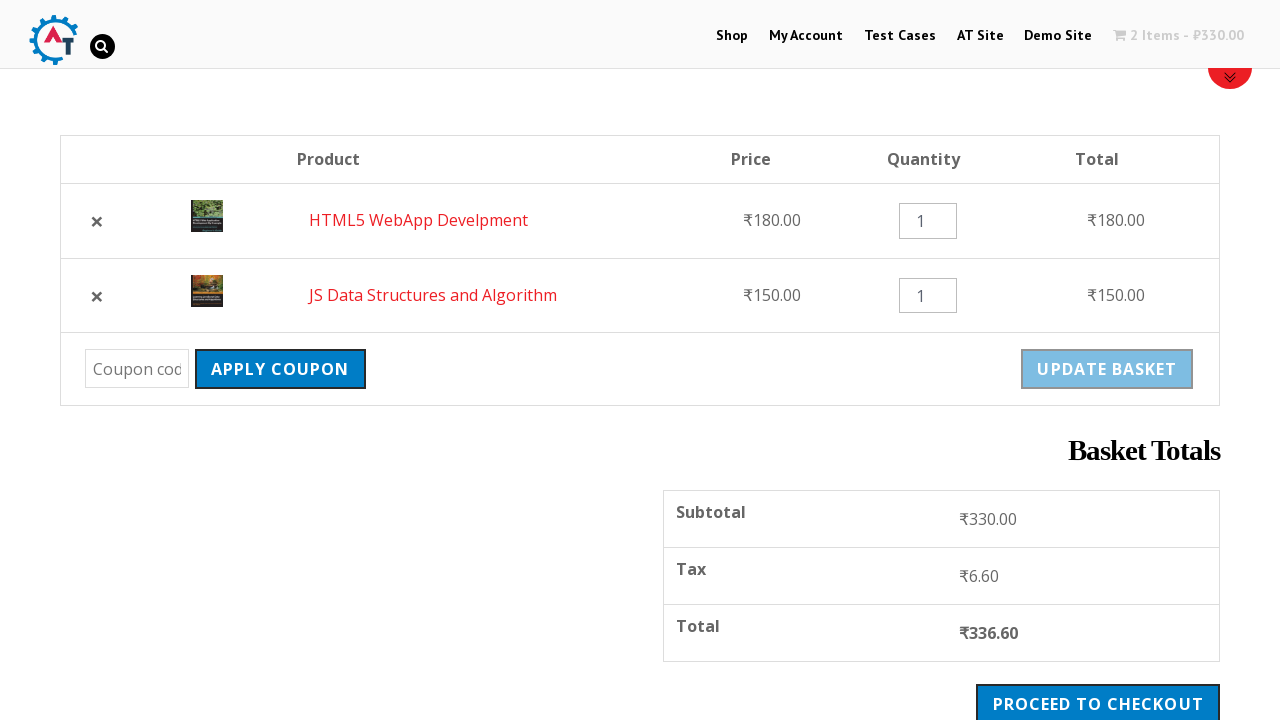

Removed first book from cart at (97, 221) on [data-product_id='182']
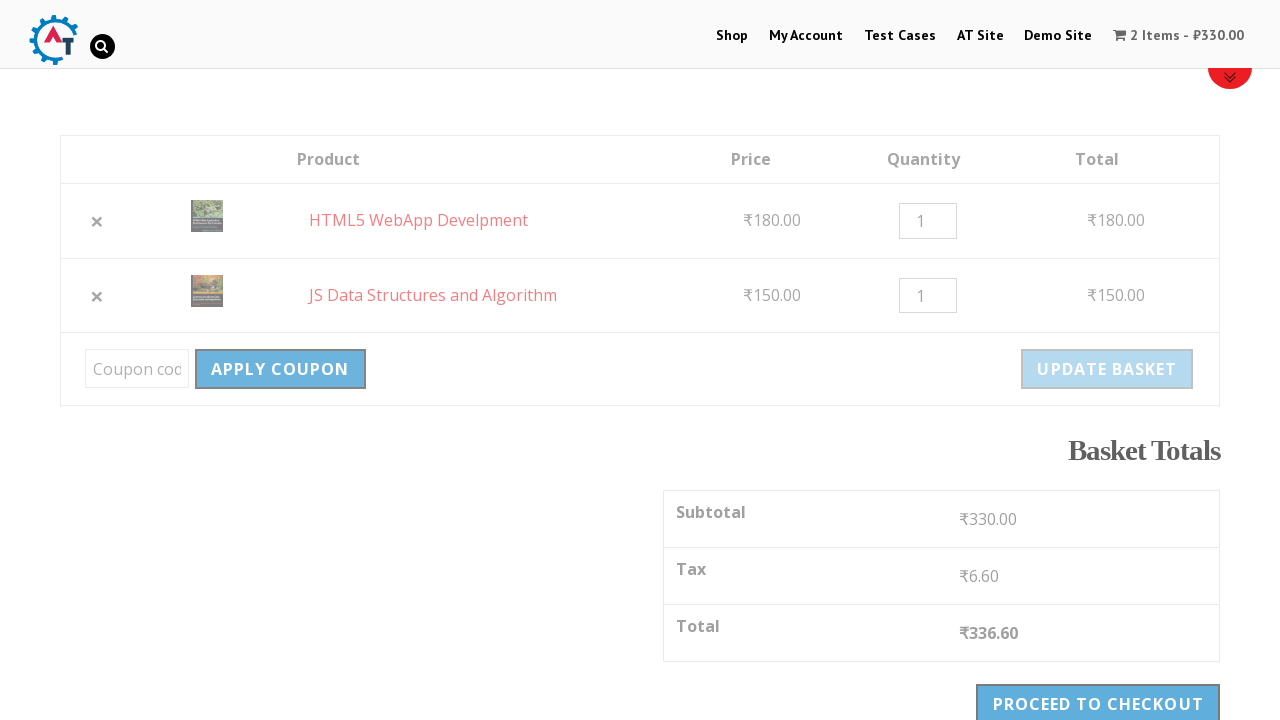

Clicked Undo to restore removed book at (436, 170) on text=Undo?
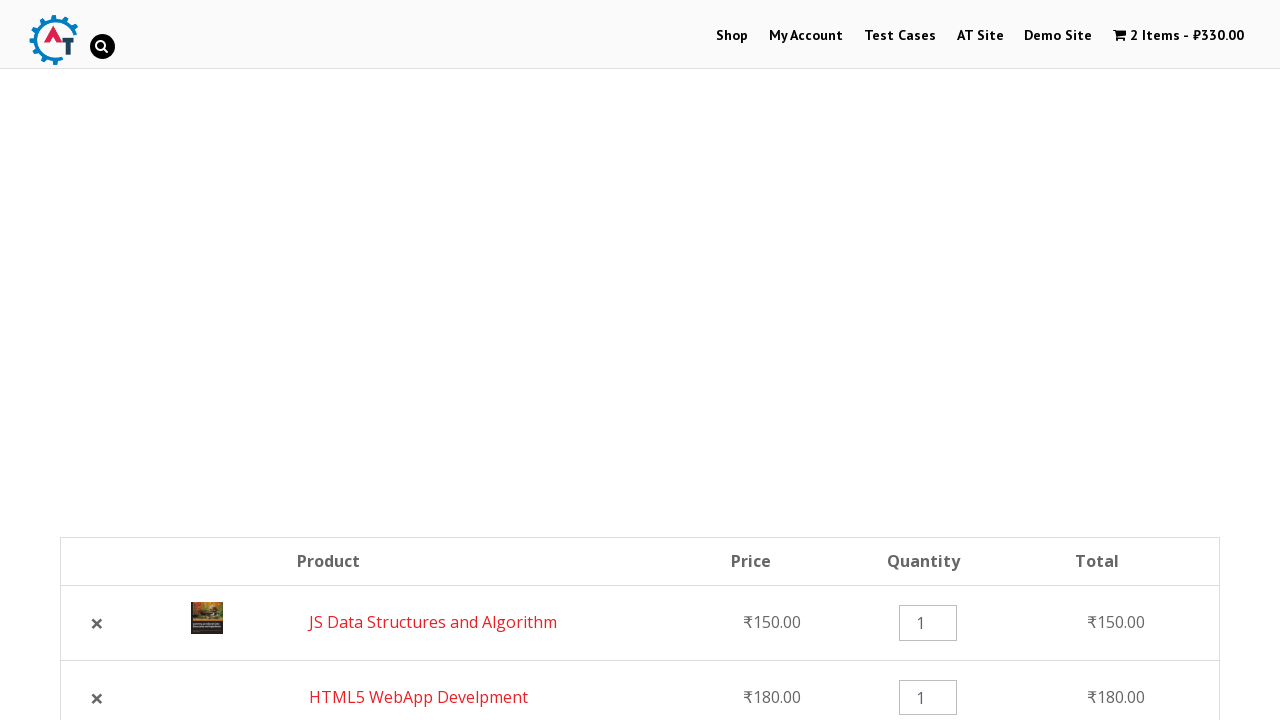

Cleared quantity field for JS Data Structures book on [name='cart[045117b0e0a11a242b9765e79cbf113f][qty]']
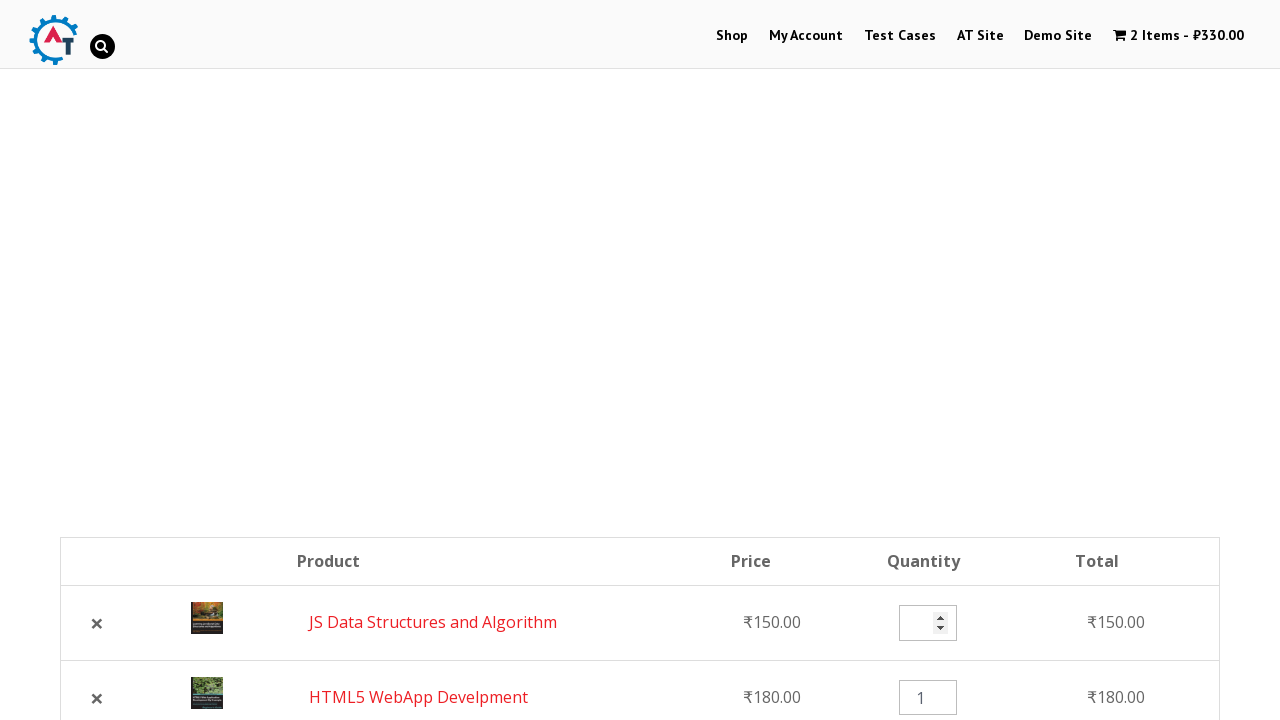

Set quantity to 3 for JS Data Structures book on [name='cart[045117b0e0a11a242b9765e79cbf113f][qty]']
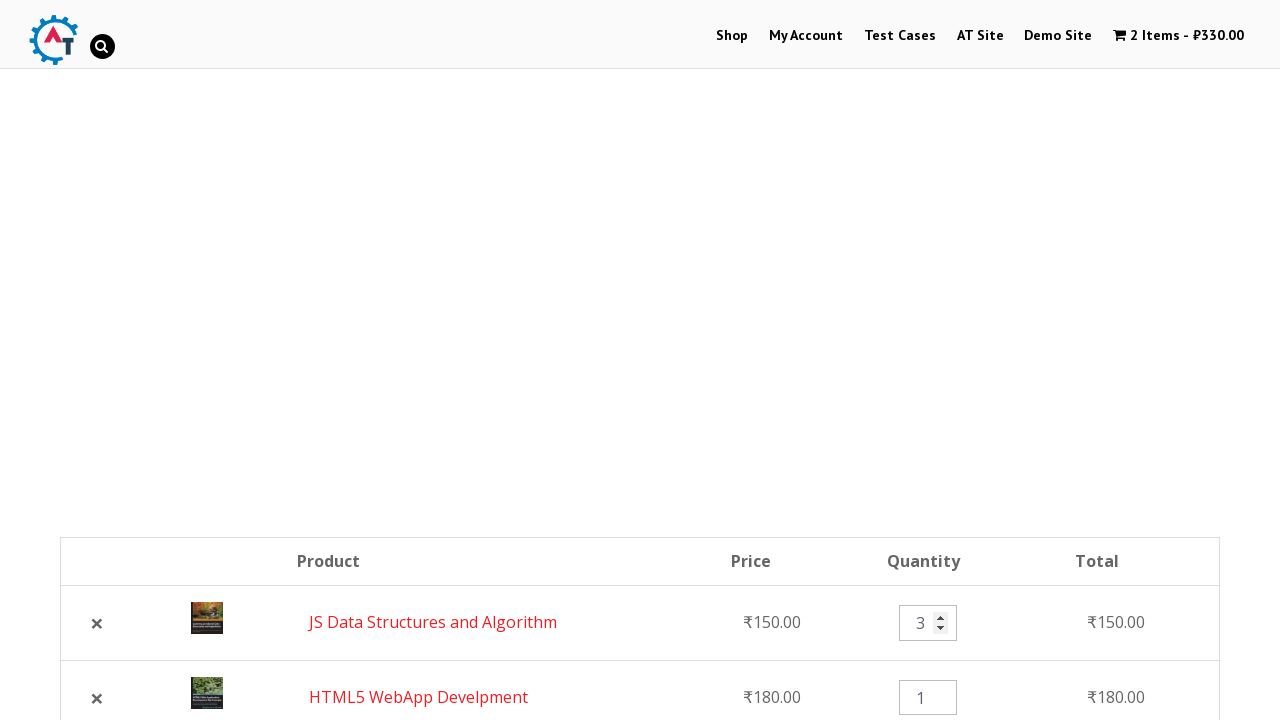

Clicked UPDATE BASKET button at (1107, 360) on [name='update_cart']
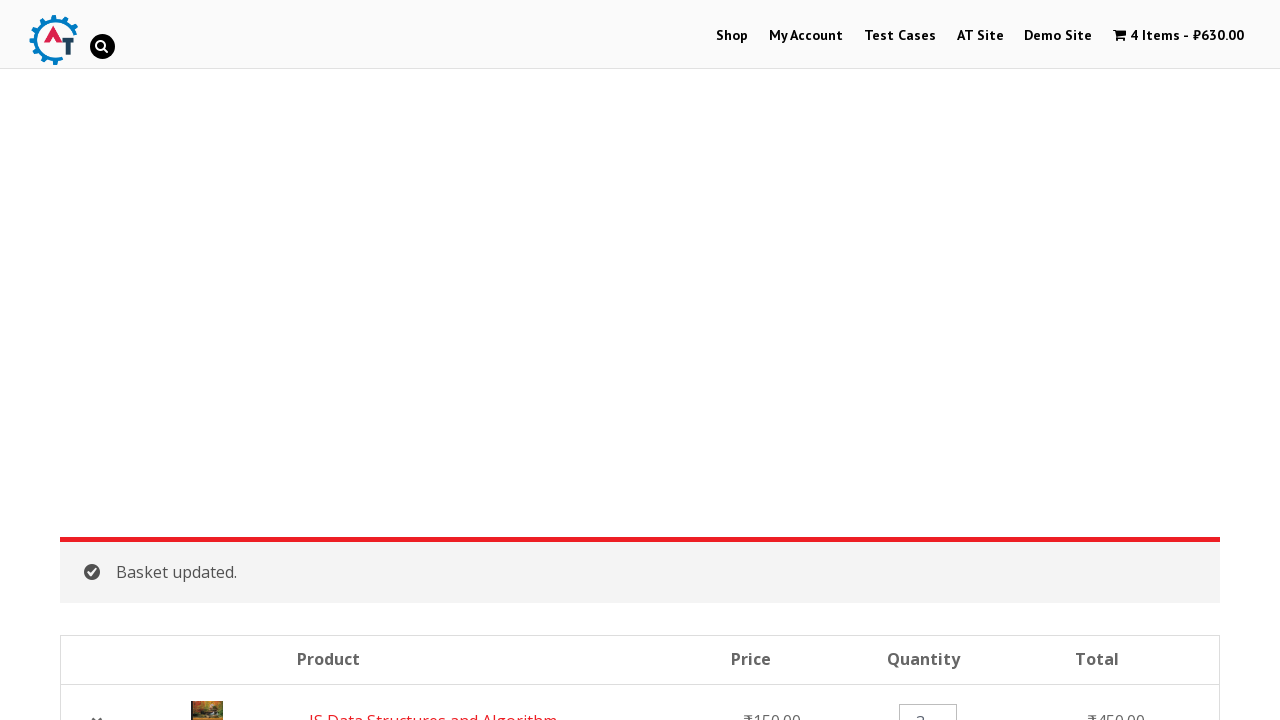

Waited 2 seconds before applying coupon
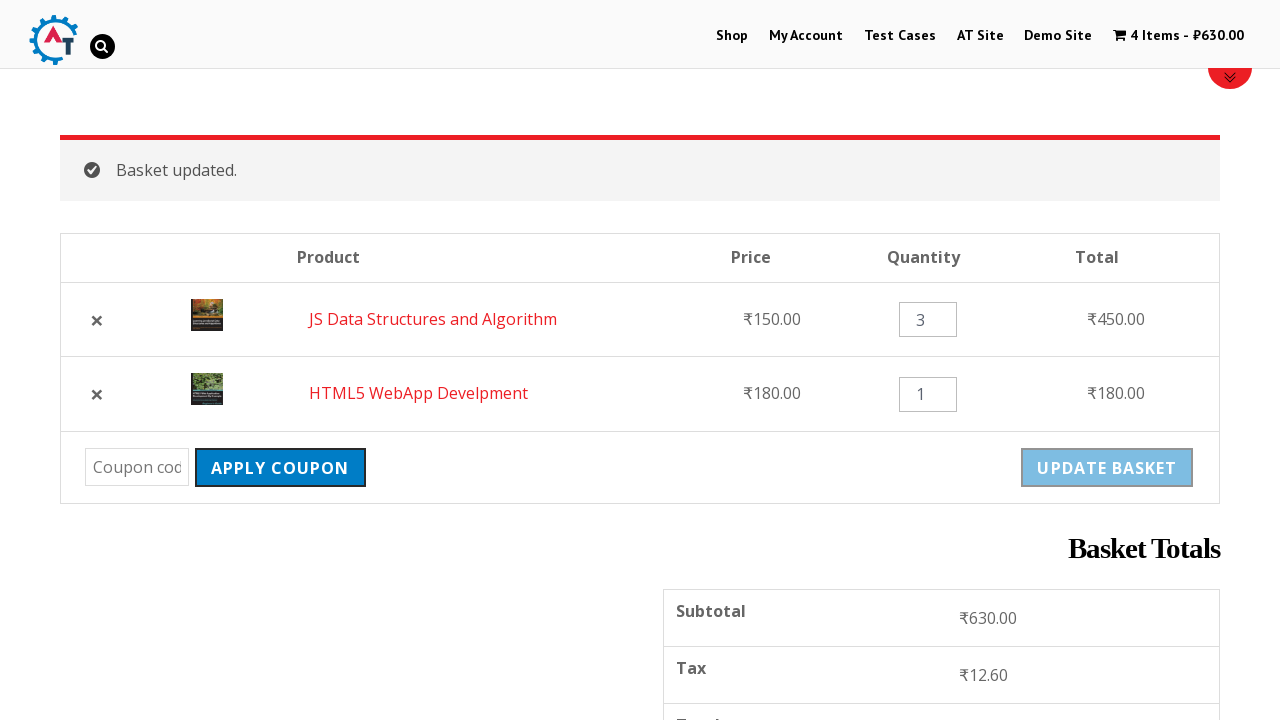

Clicked APPLY COUPON button without entering coupon code at (280, 468) on [name='apply_coupon']
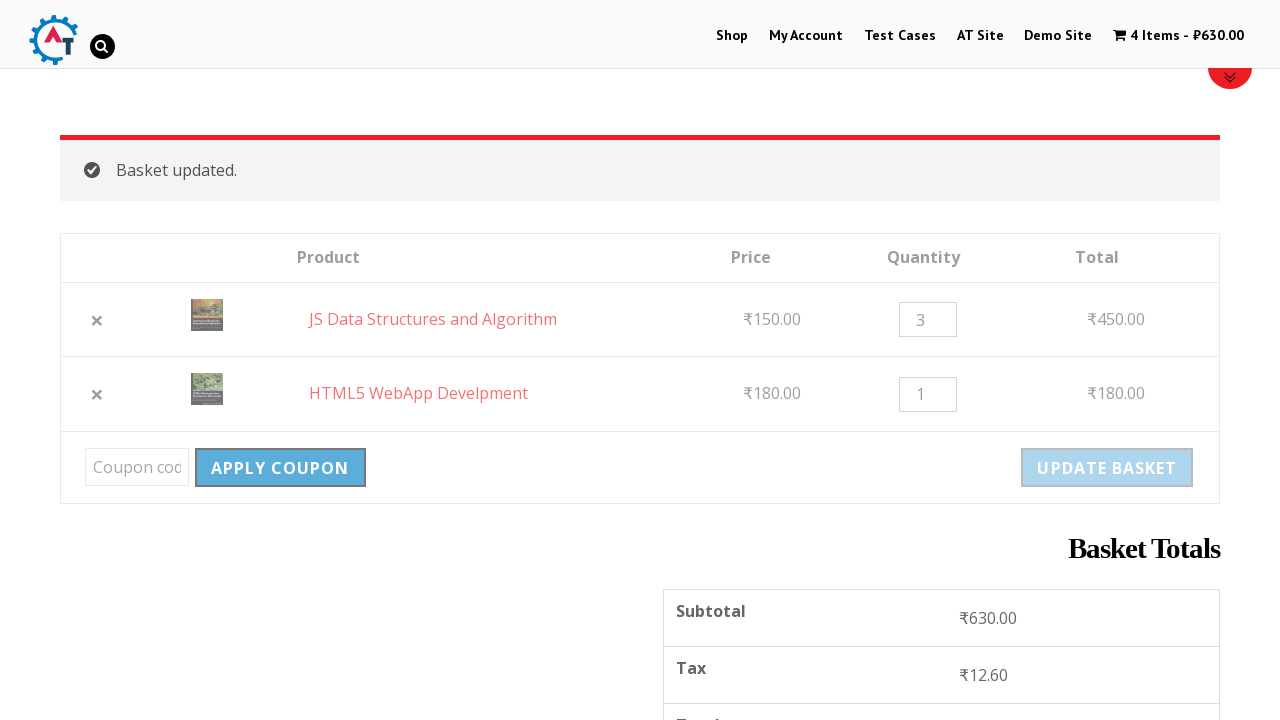

Error message appeared on screen
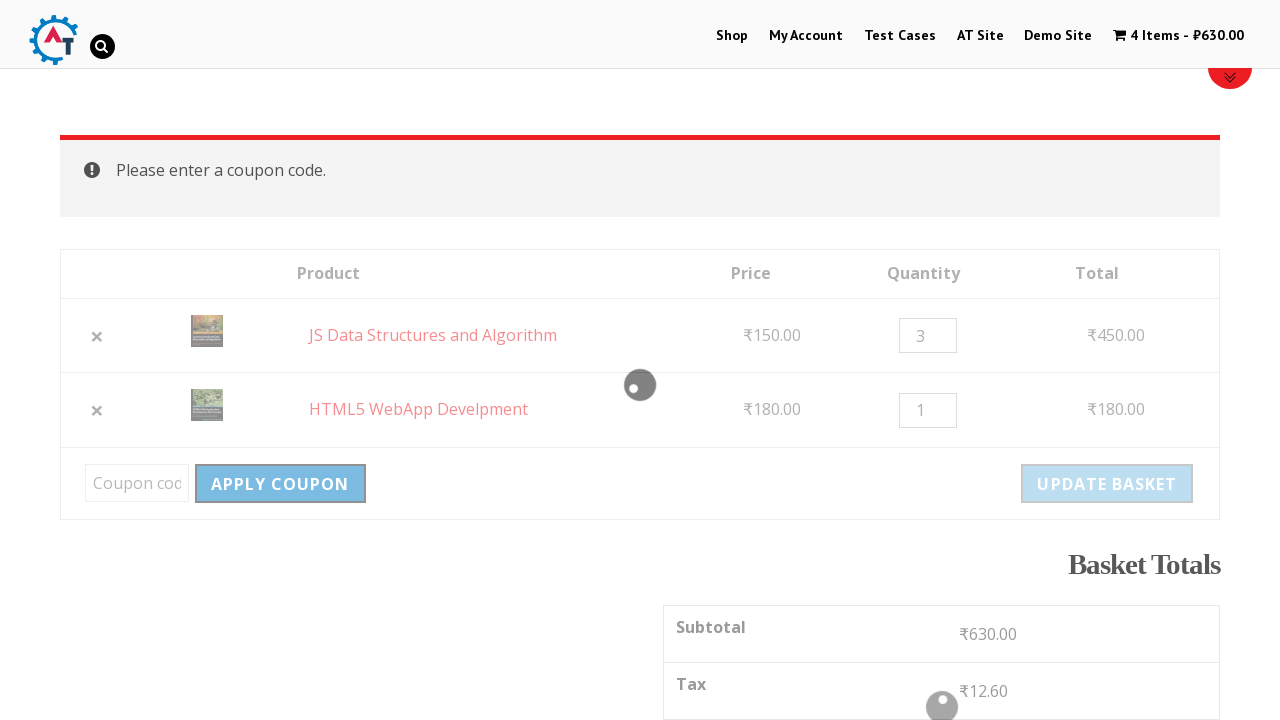

Retrieved error message text content
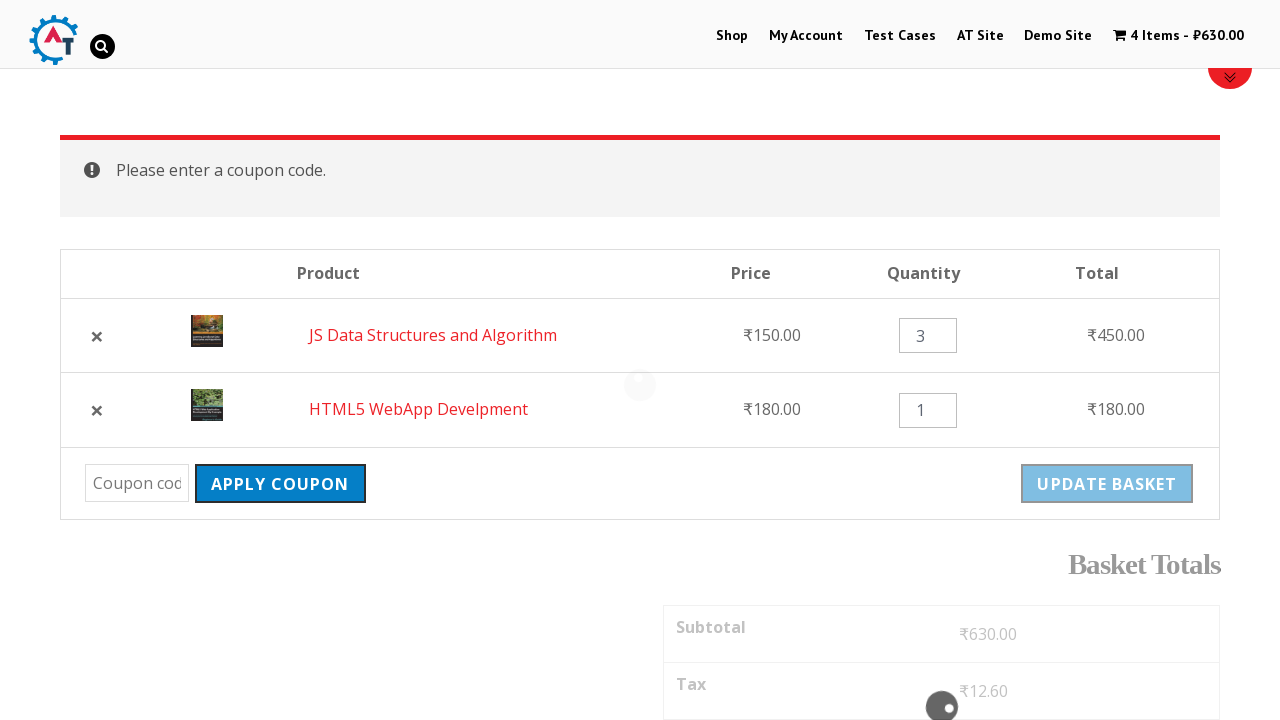

Verified error message contains 'Please enter a coupon code.'
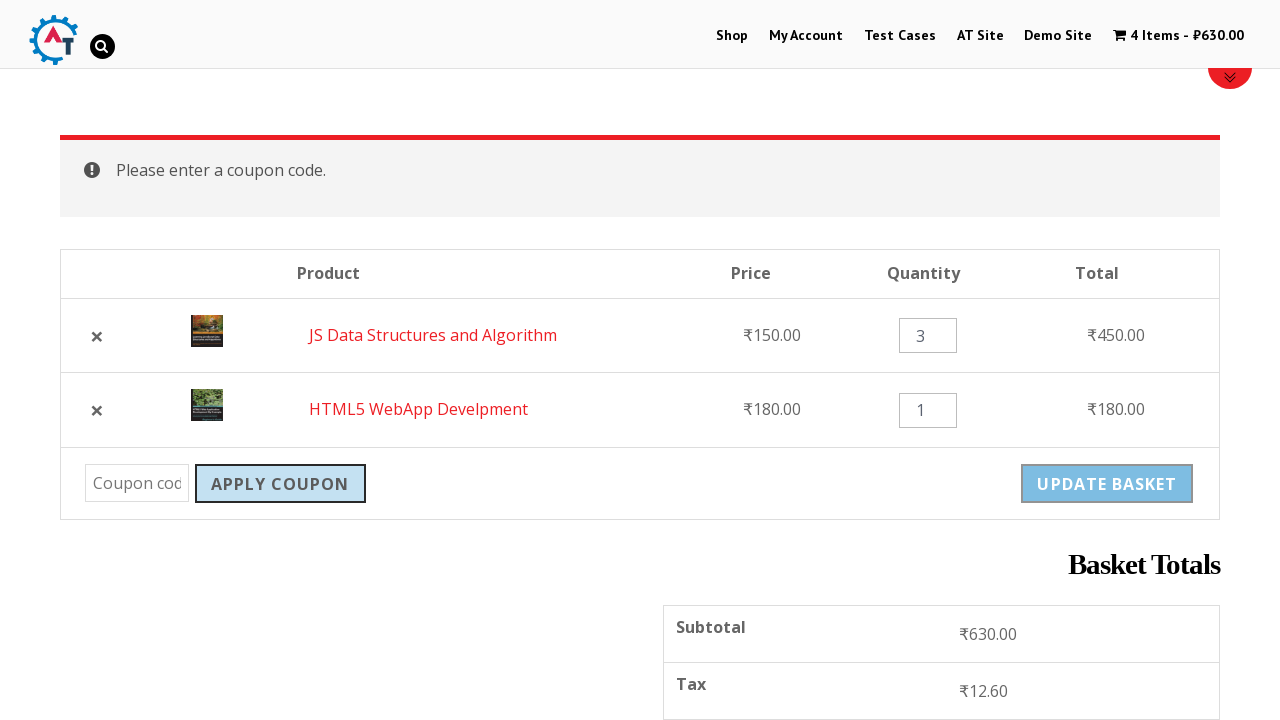

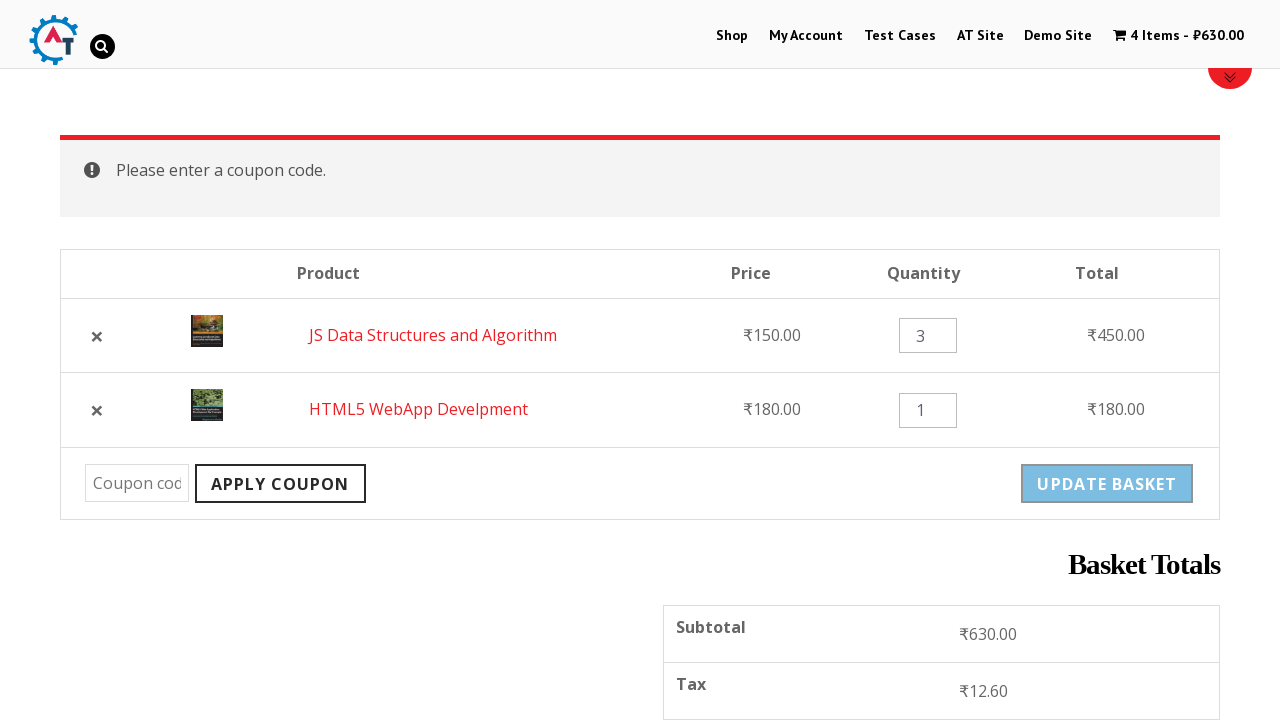